Navigates to the Sportland Lithuania website and waits for the page to load

Starting URL: https://sportland.lt/

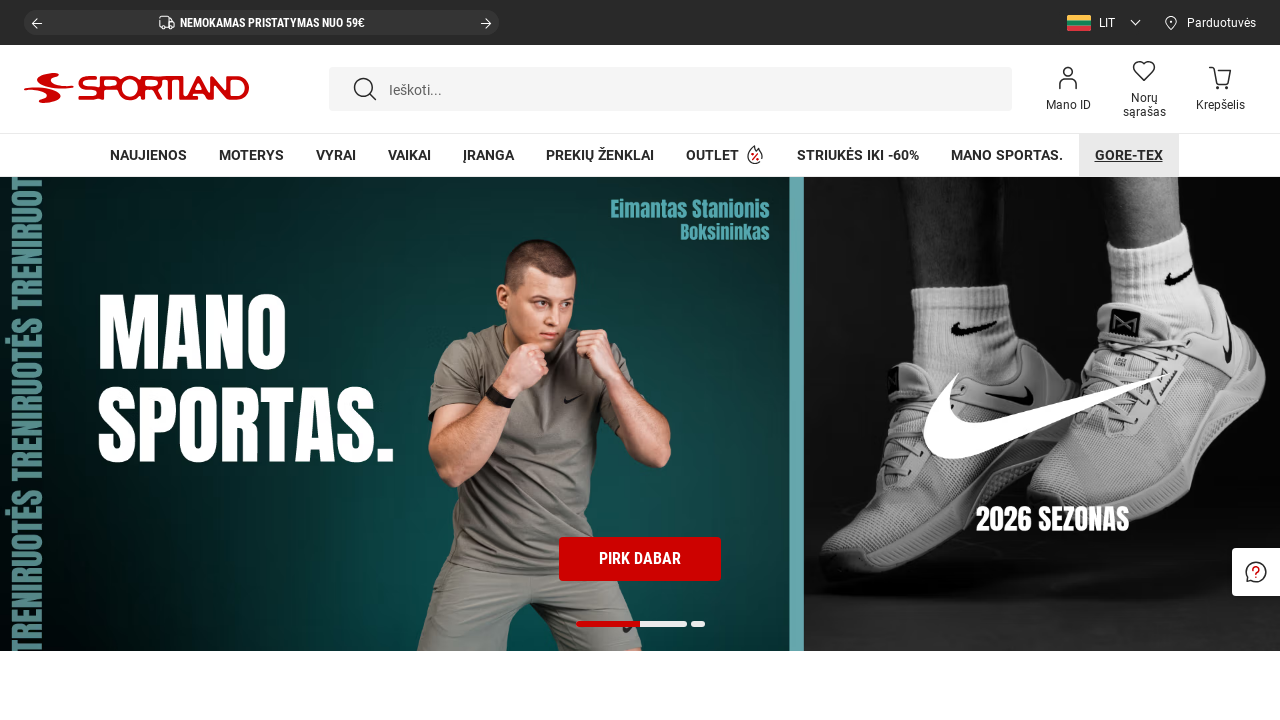

Waited for Sportland Lithuania website to fully load (network idle)
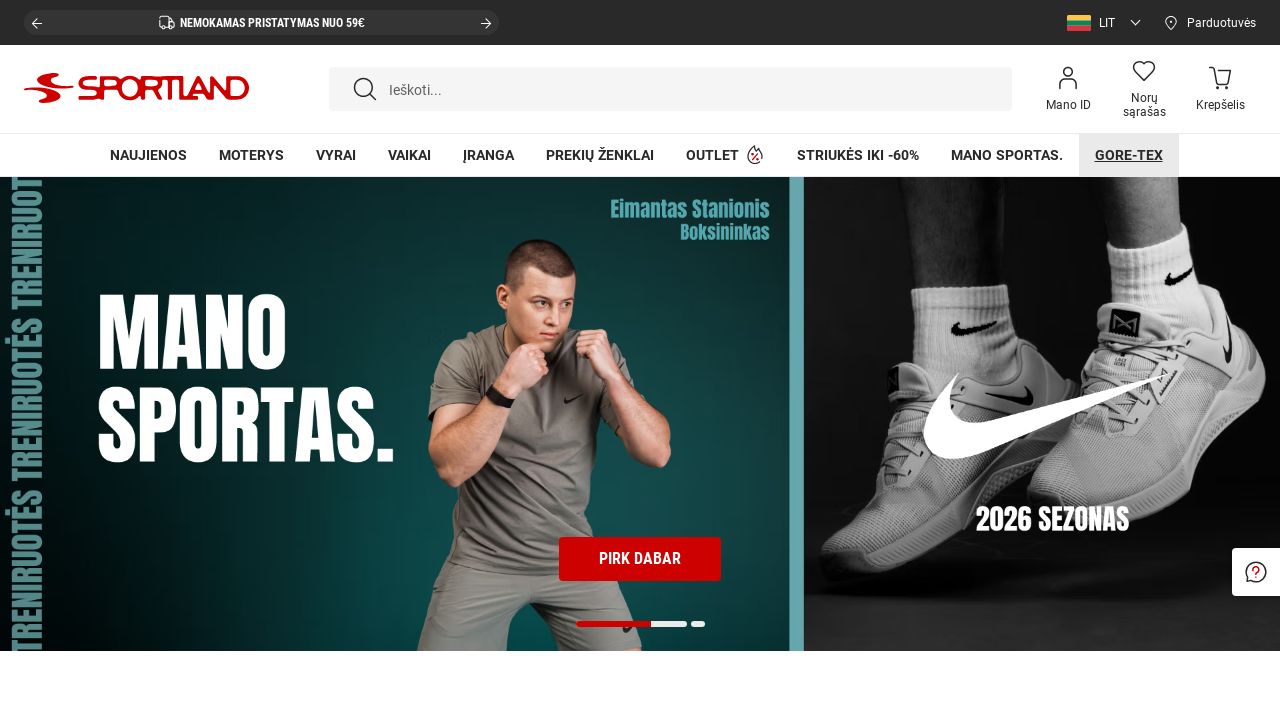

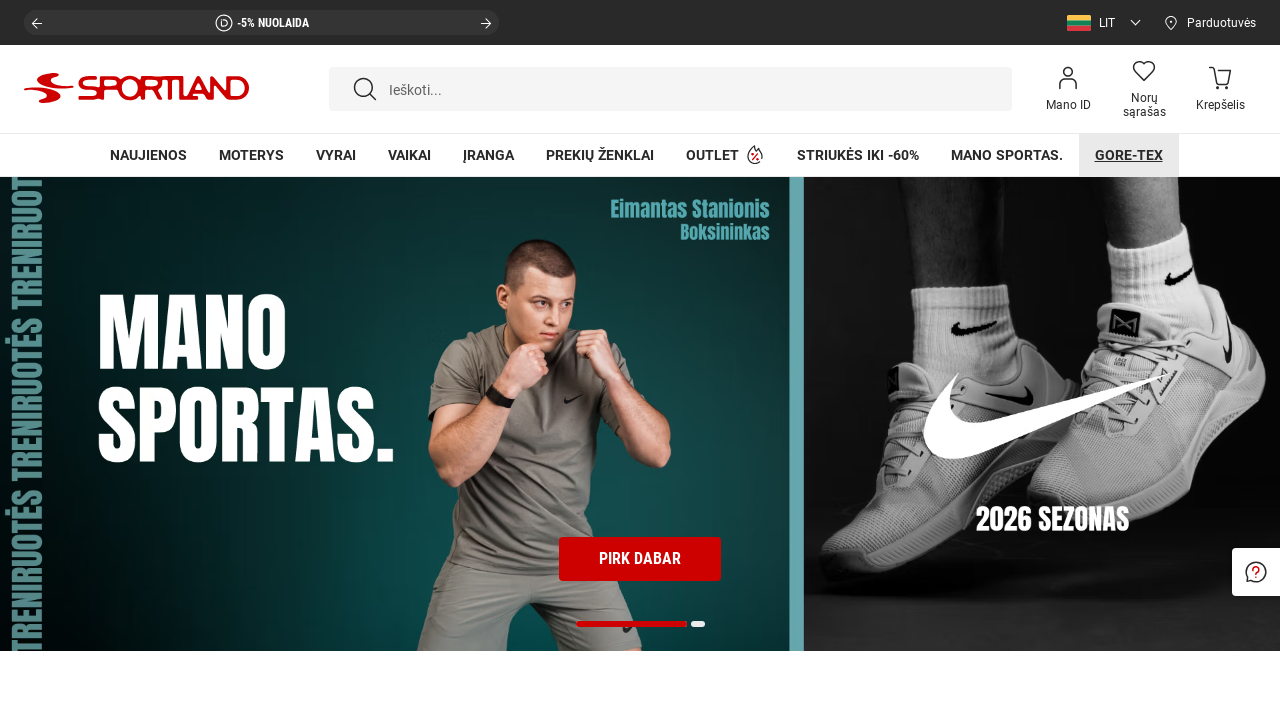